Tests the Chinese railway ticket booking site by selecting departure and arrival stations, modifying the travel date, and searching for trains

Starting URL: https://www.12306.cn/index/

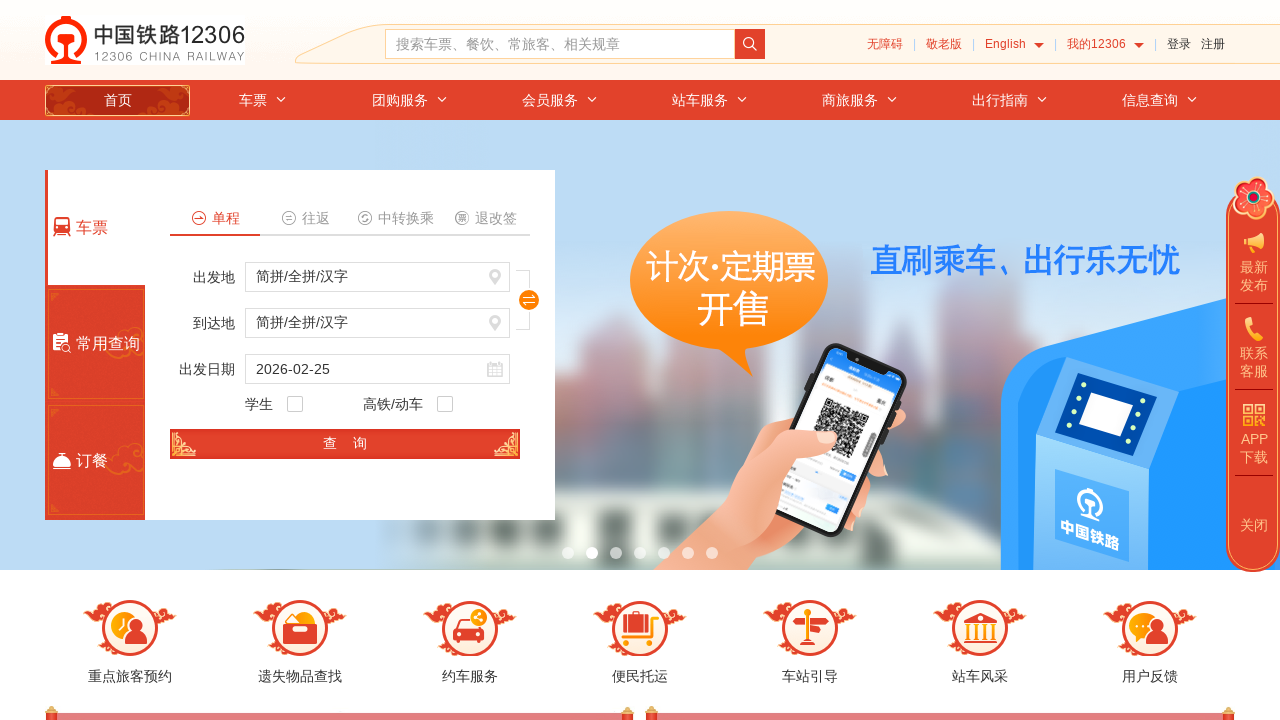

Clicked on departure station field at (378, 277) on #fromStationText
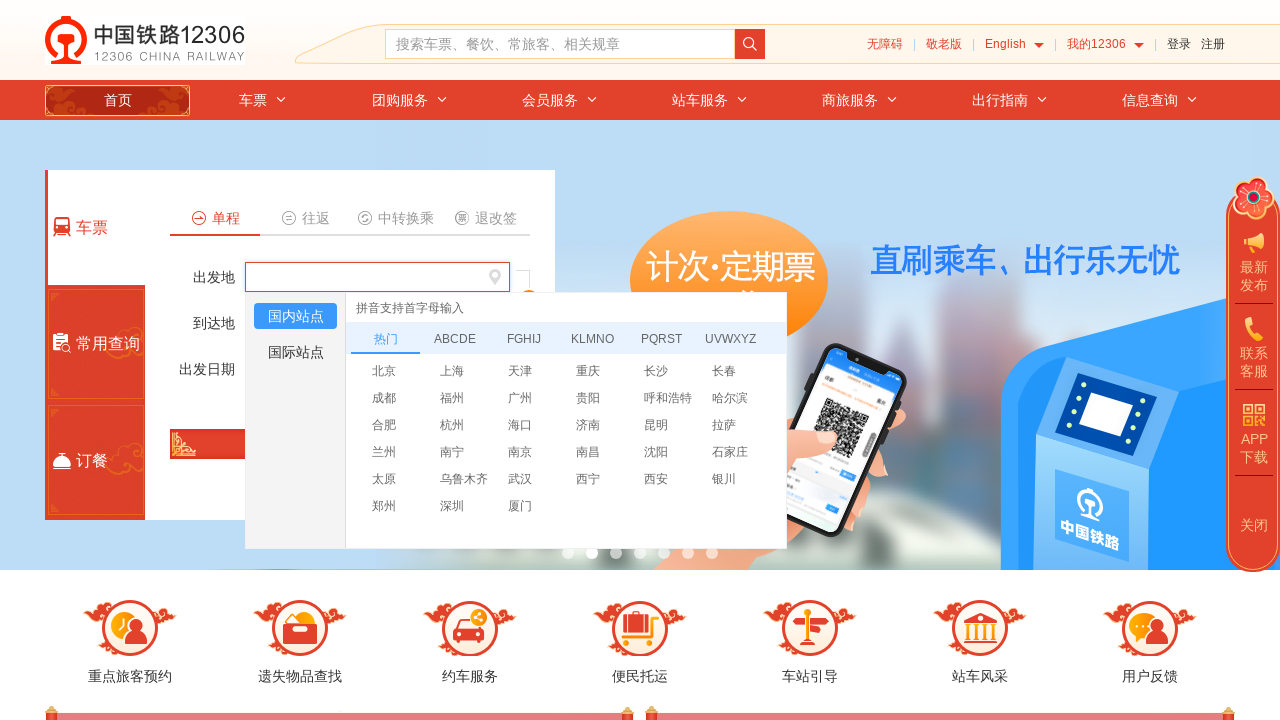

Selected first station from departure dropdown at (400, 370) on xpath=//*[@id='ul_list1']/li[1]
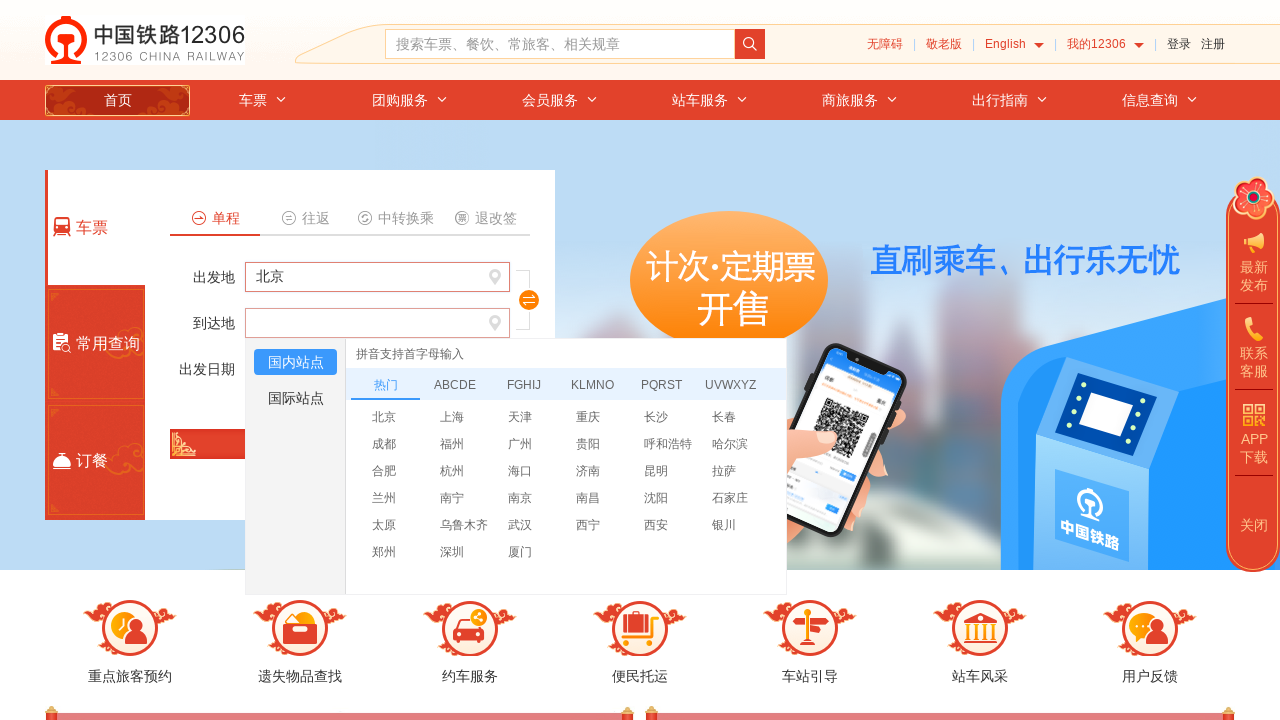

Clicked on arrival station field at (378, 323) on #toStationText
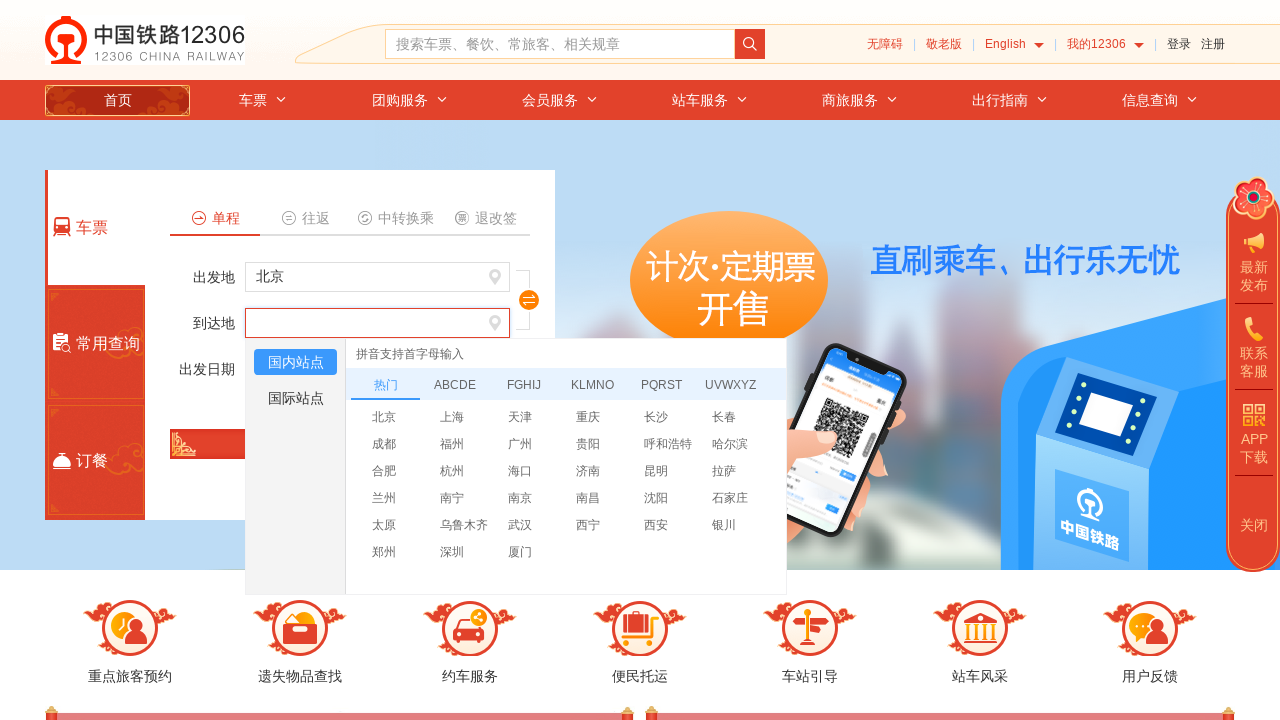

Selected second station from arrival dropdown at (468, 416) on xpath=//*[@id='ul_list1']//li[2]
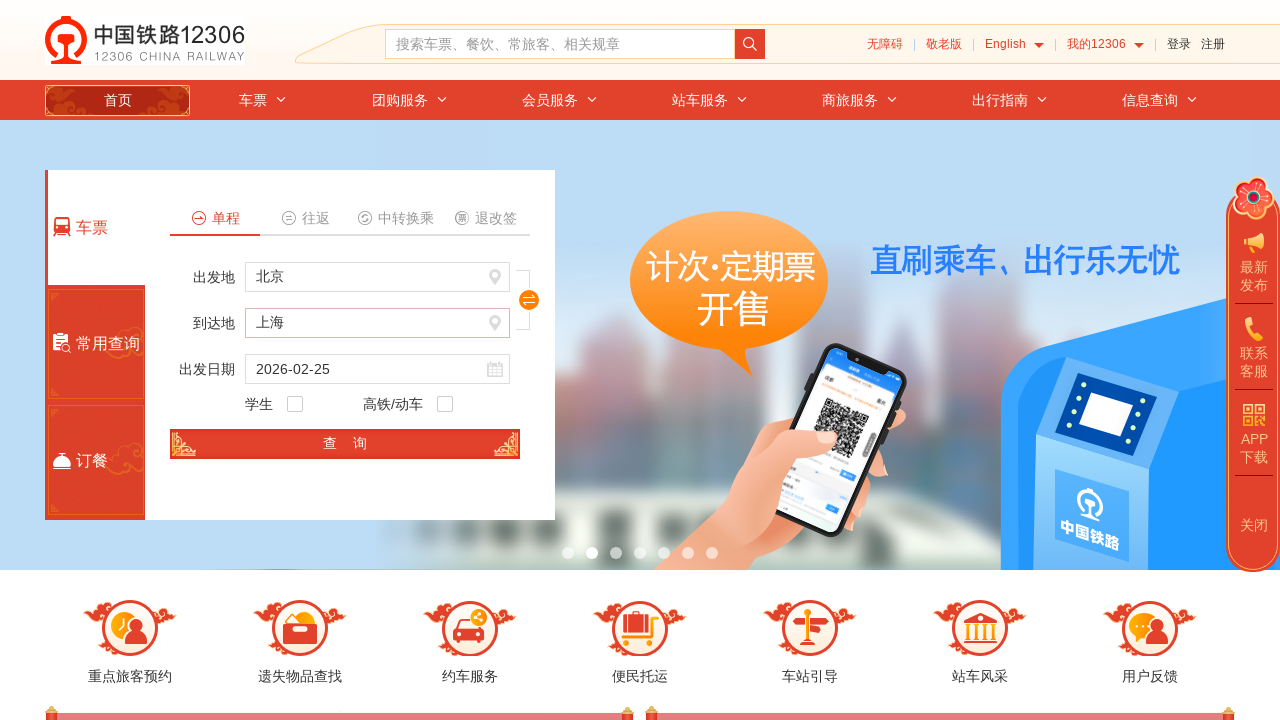

Removed readonly attribute from train date field
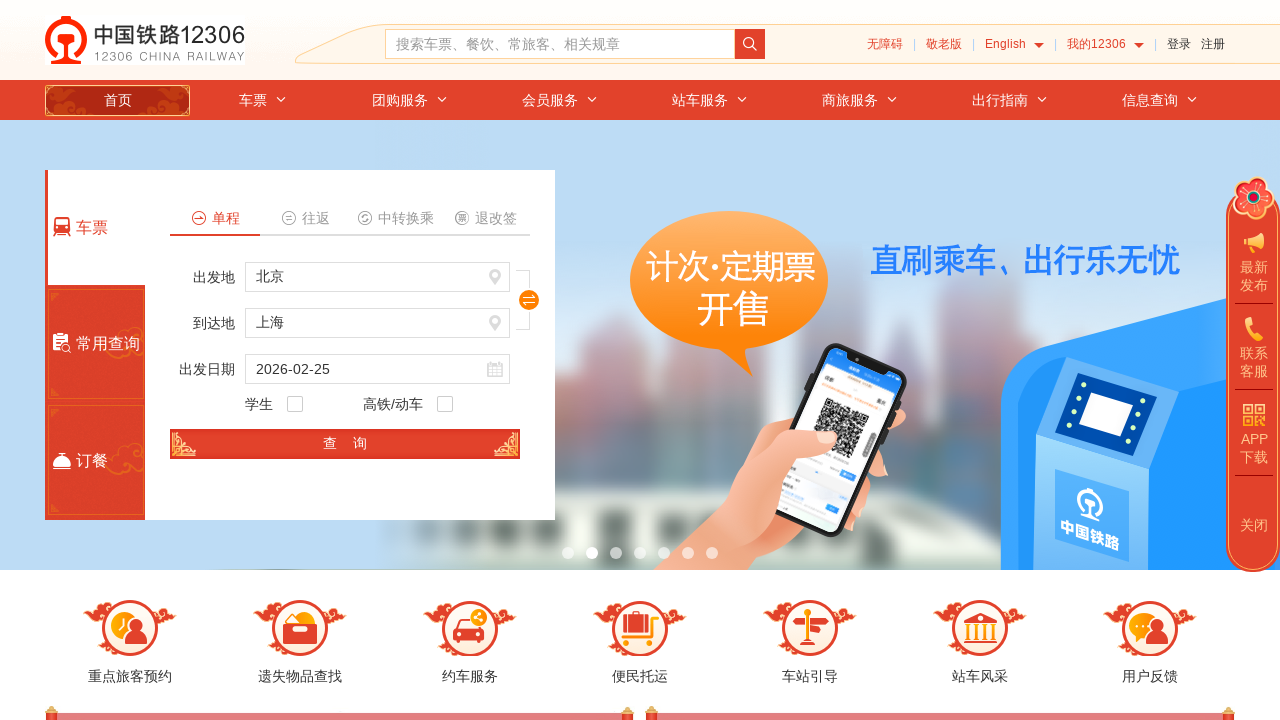

Set travel date to 2024-03-15
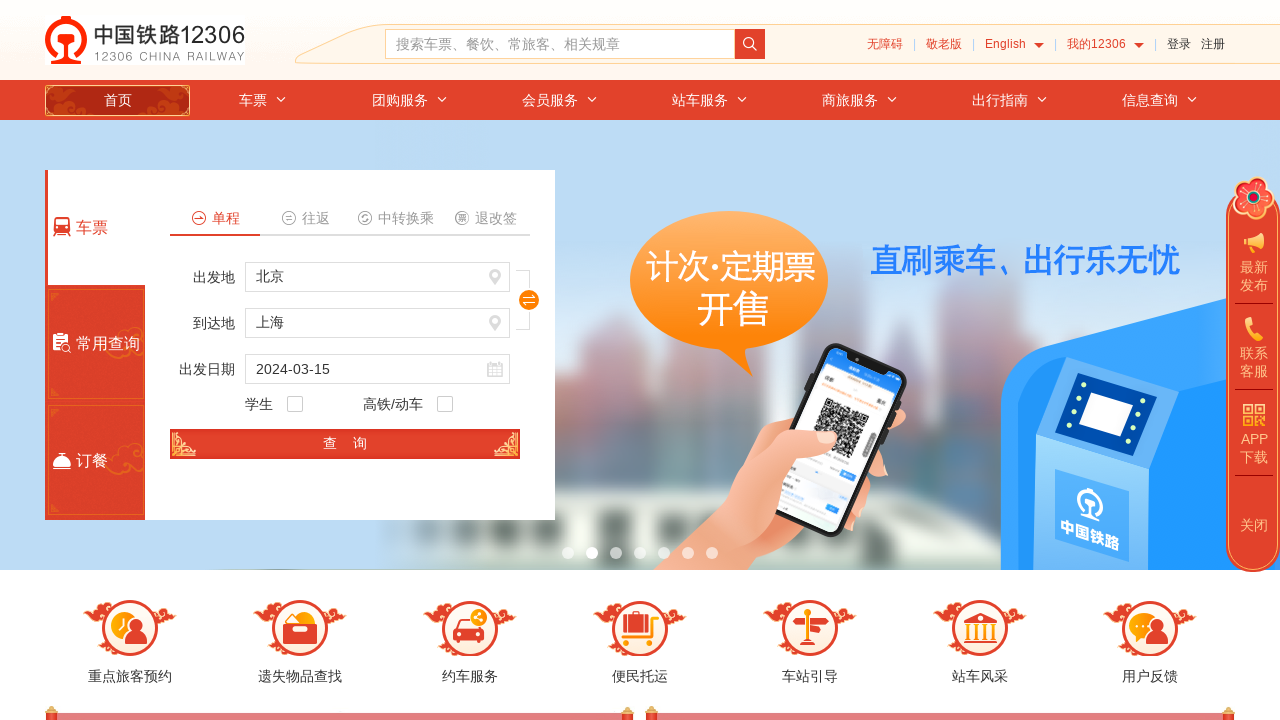

Clicked search button to find trains at (345, 444) on #search_one
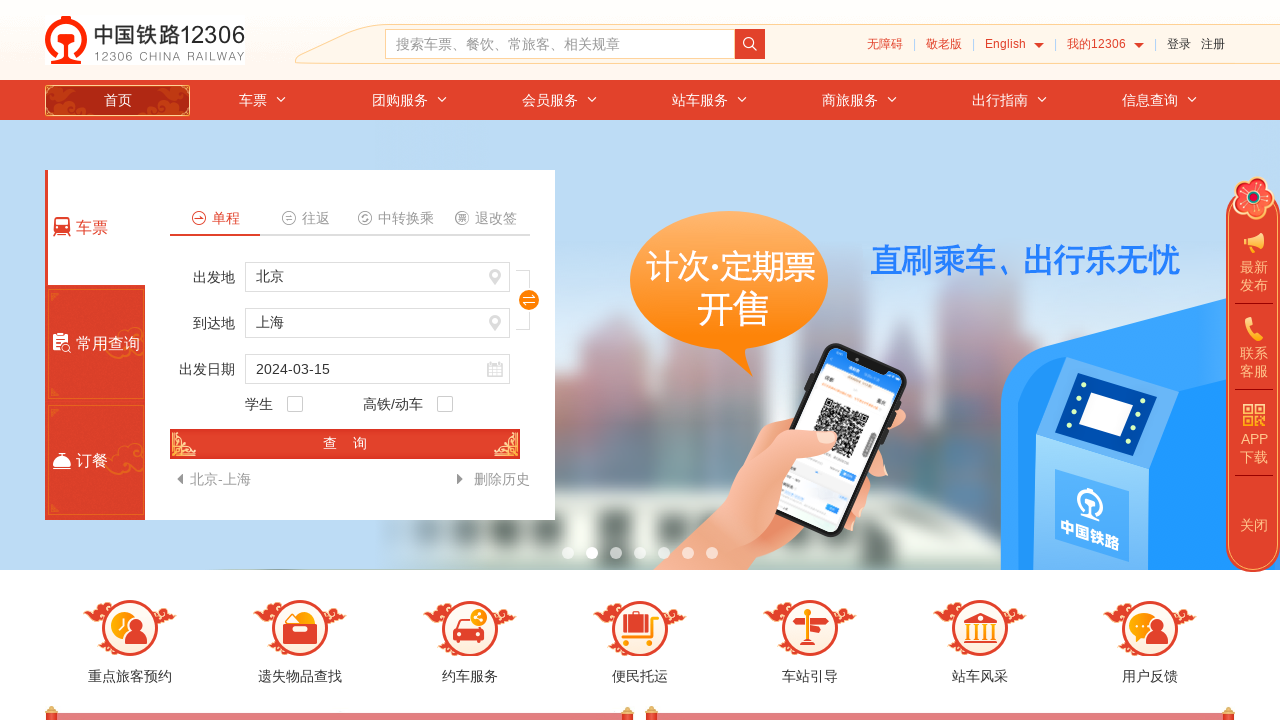

Waited 2 seconds for train results to load
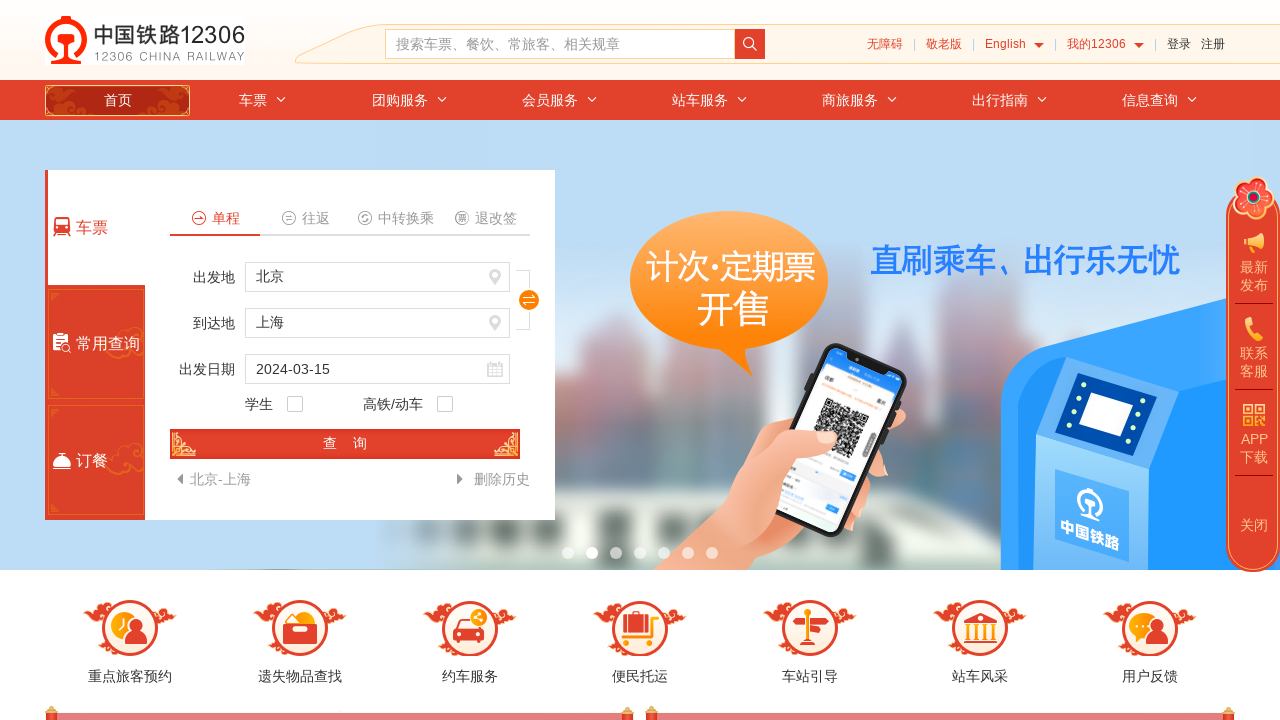

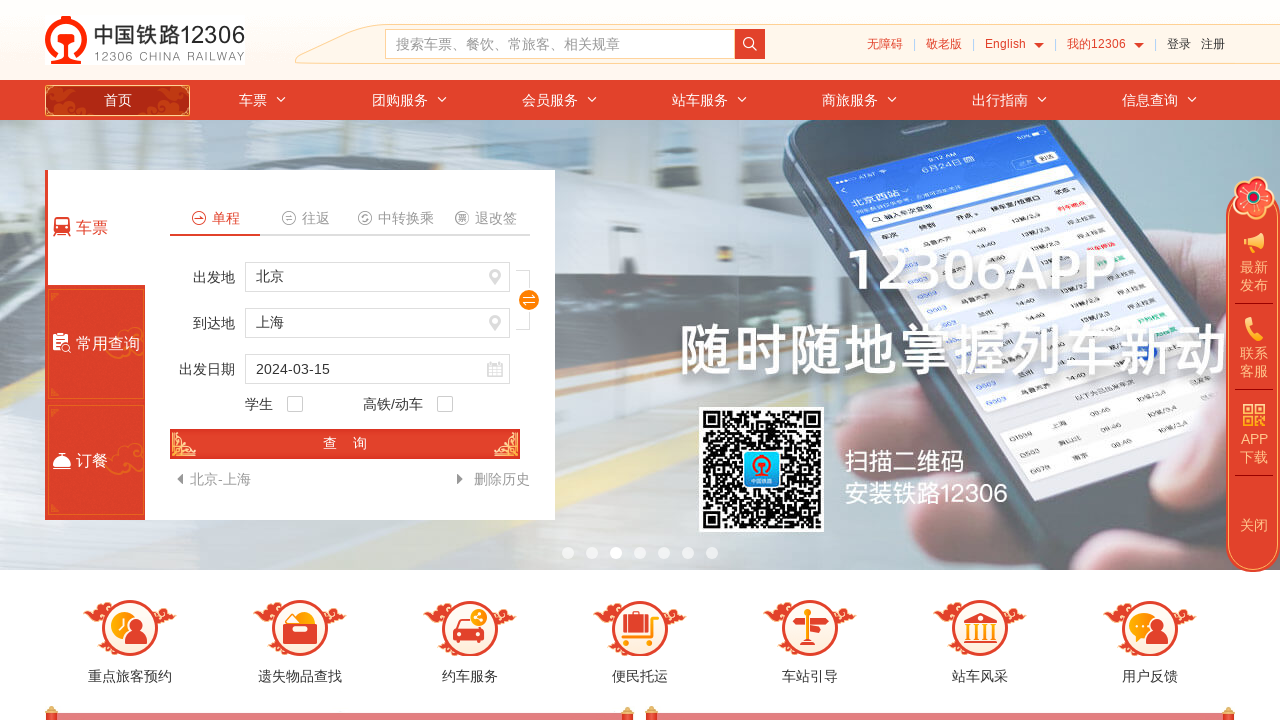